Verifies that the Selenium C# page footer link has the correct href attribute

Starting URL: https://ultimateqa.com

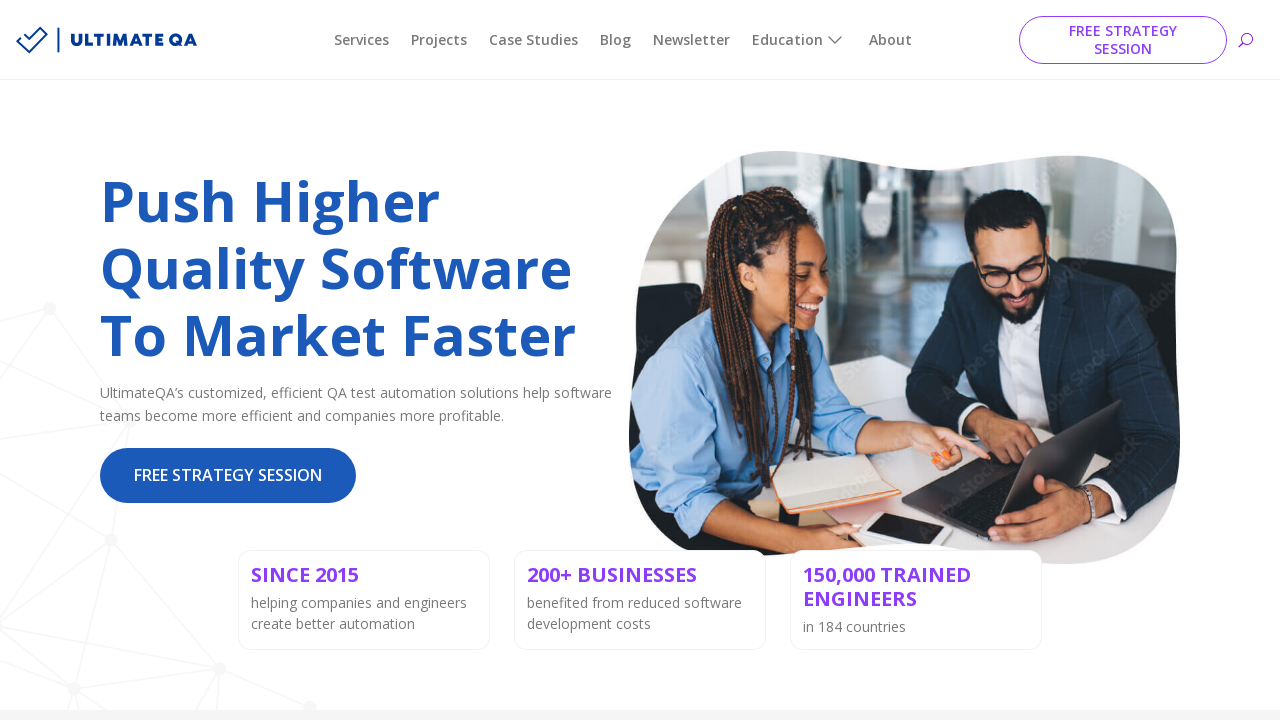

Navigated to Ultimate QA homepage
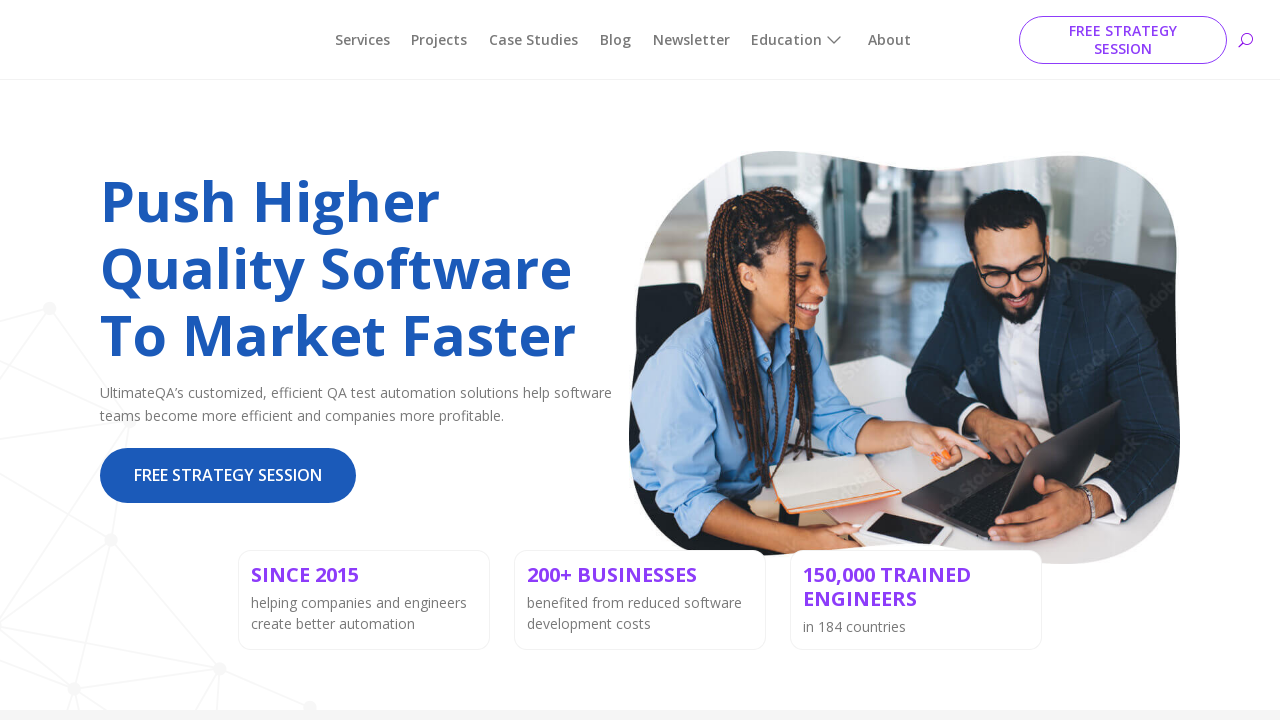

Located Selenium C# footer link element
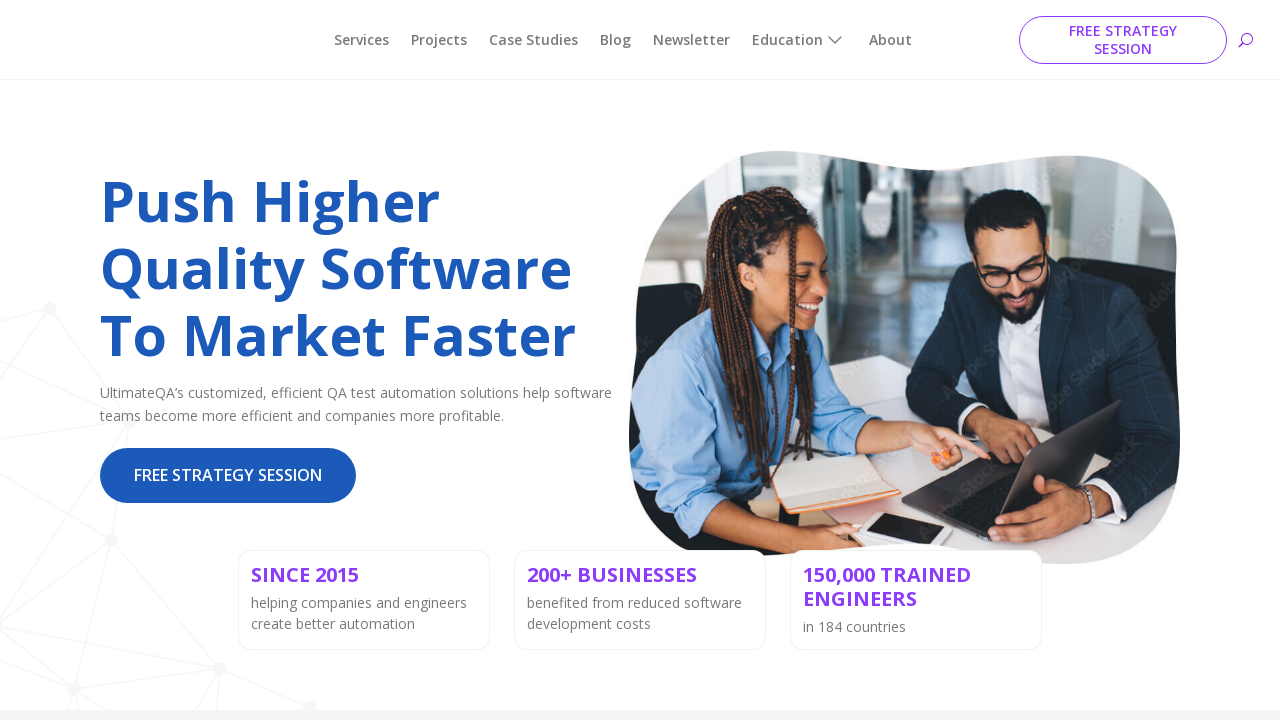

Verified Selenium C# link href attribute is correct
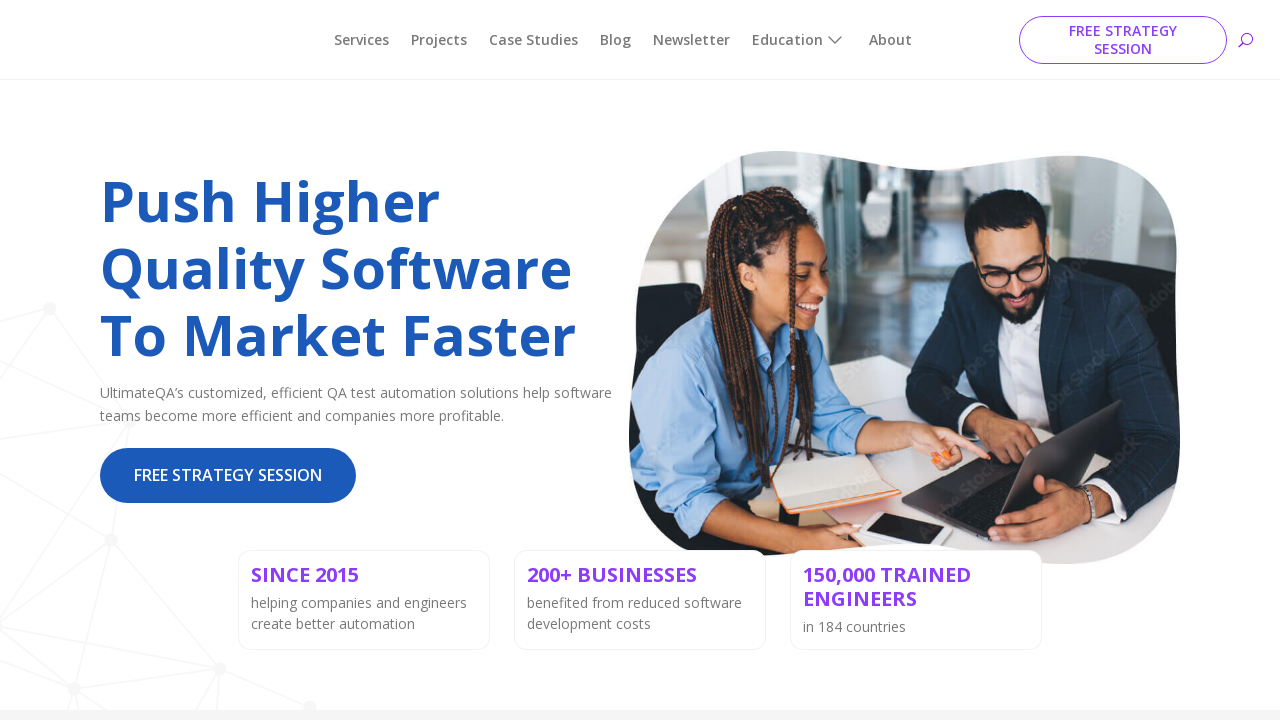

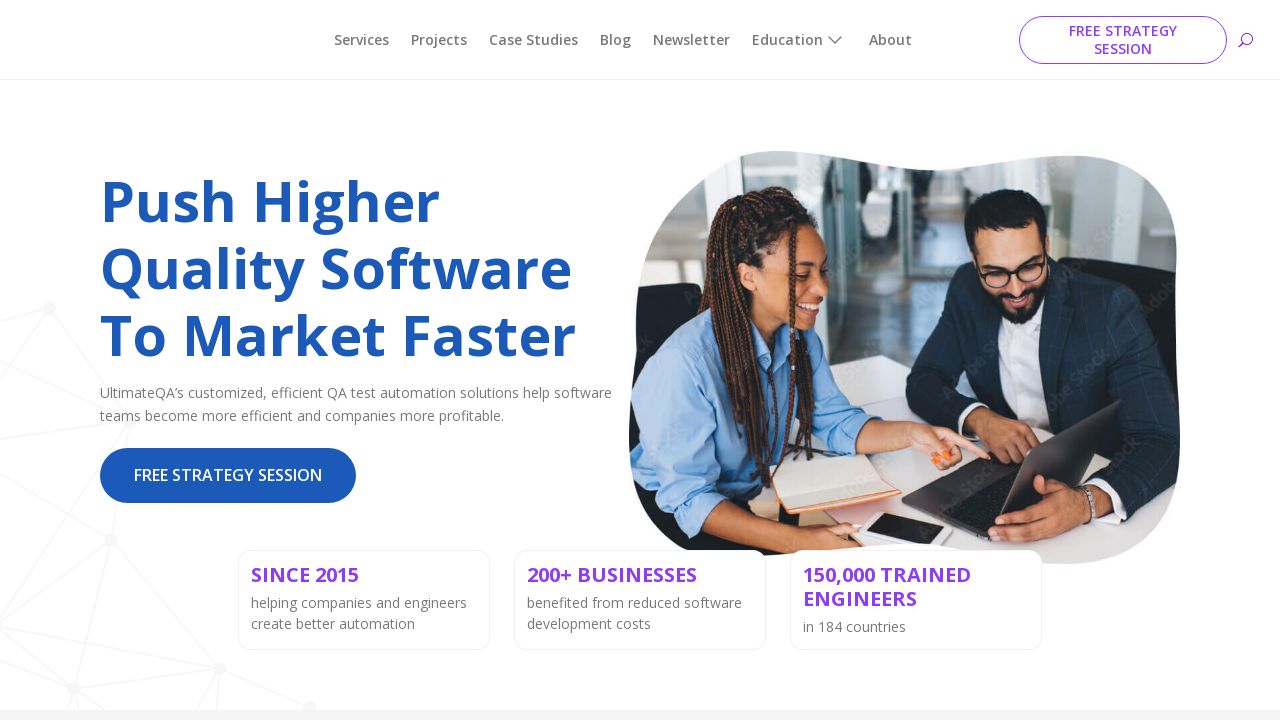